Navigates to the Contact page by clicking the Contact link

Starting URL: https://saucelabs.com/

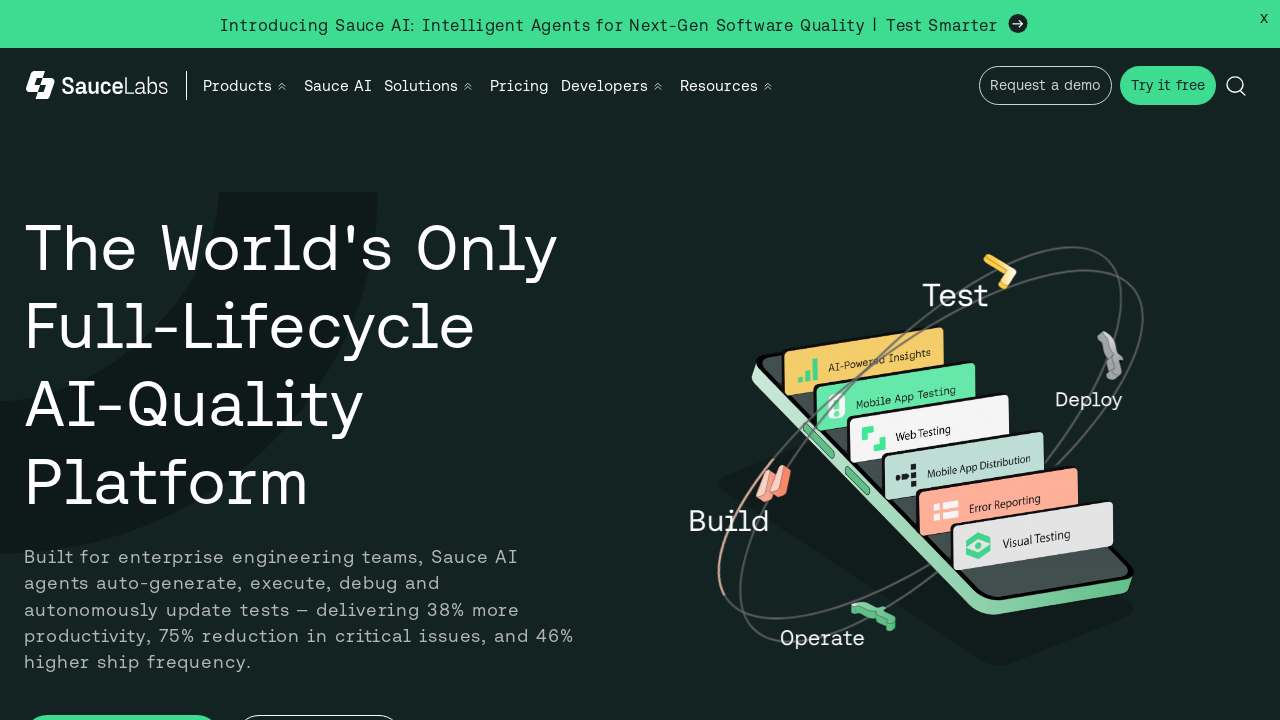

Clicked Contact link to navigate to Contact page at (1114, 423) on a:has-text('Contact')
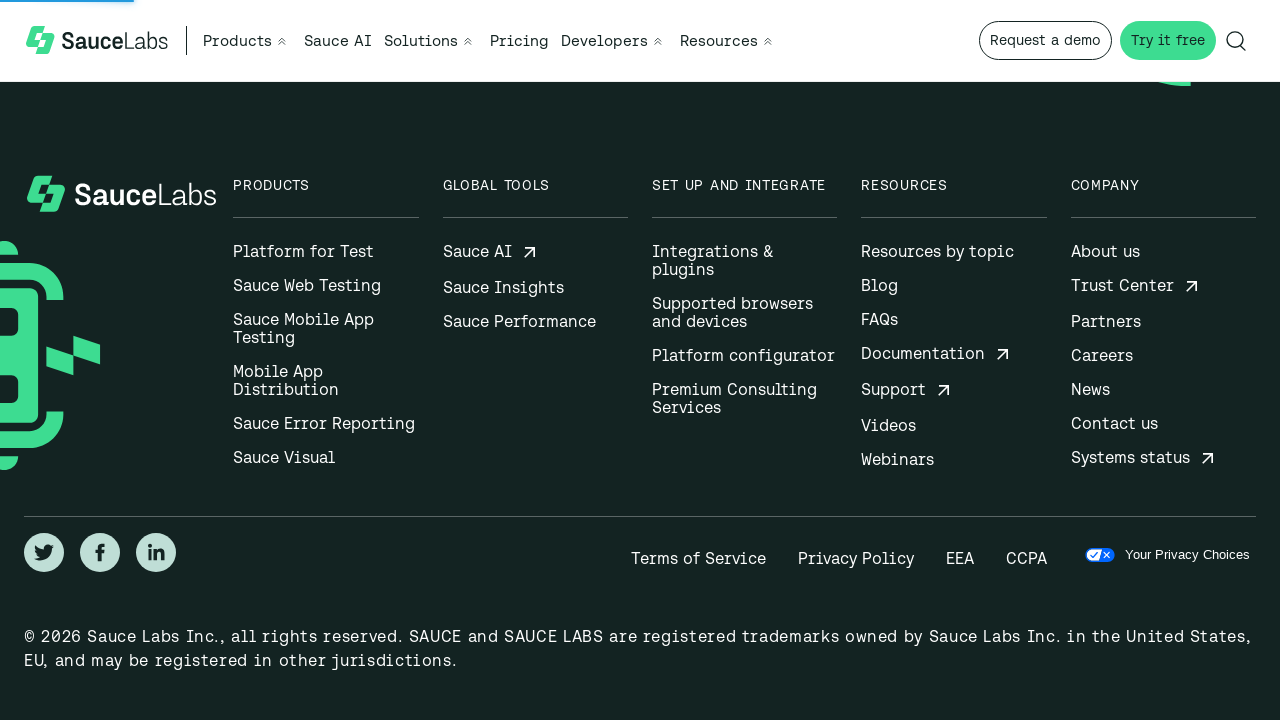

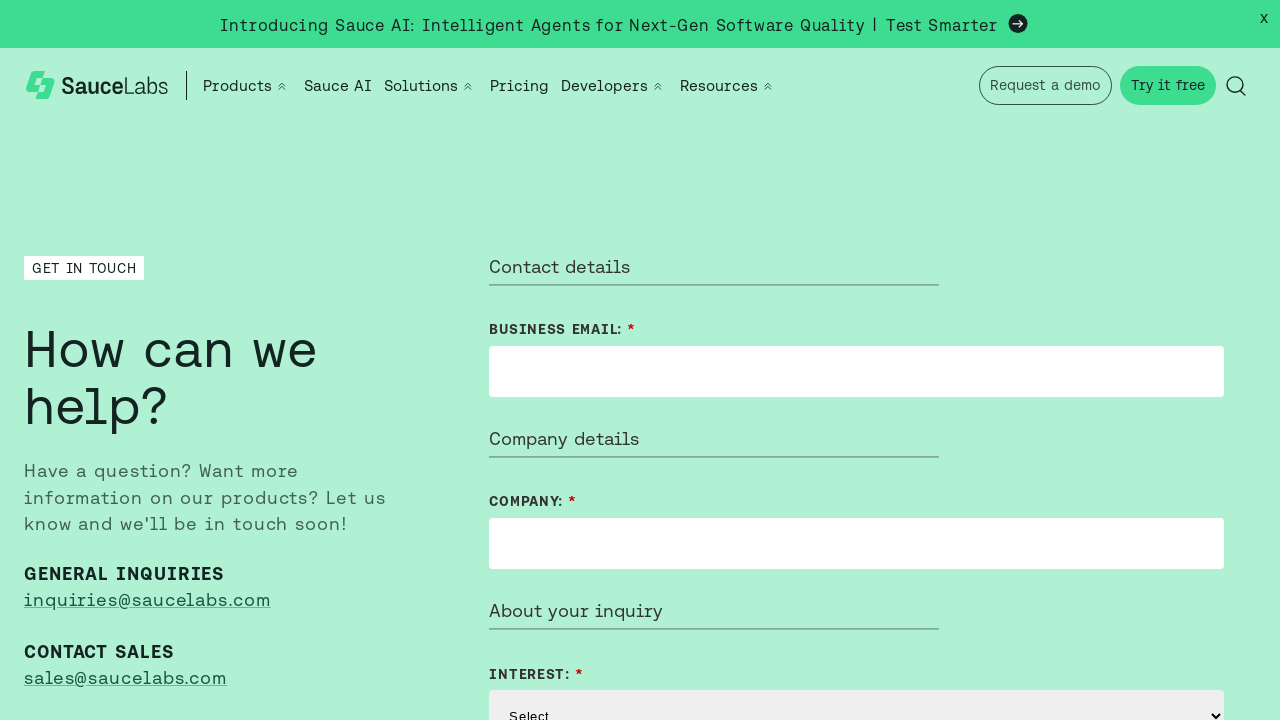